Tests a form interaction where a hidden attribute value is retrieved, a mathematical calculation is performed on it, and the result is entered into an input field along with clicking checkboxes before submitting the form.

Starting URL: http://suninjuly.github.io/get_attribute.html

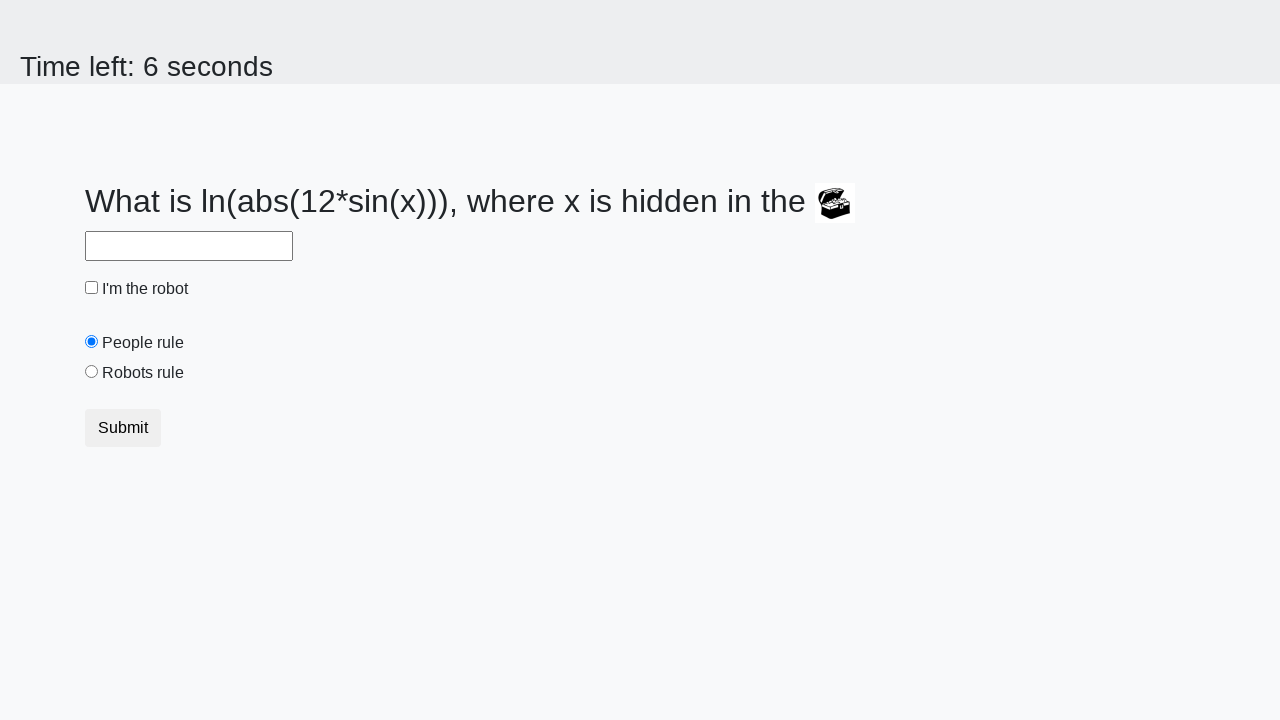

Located the treasure element with hidden attribute
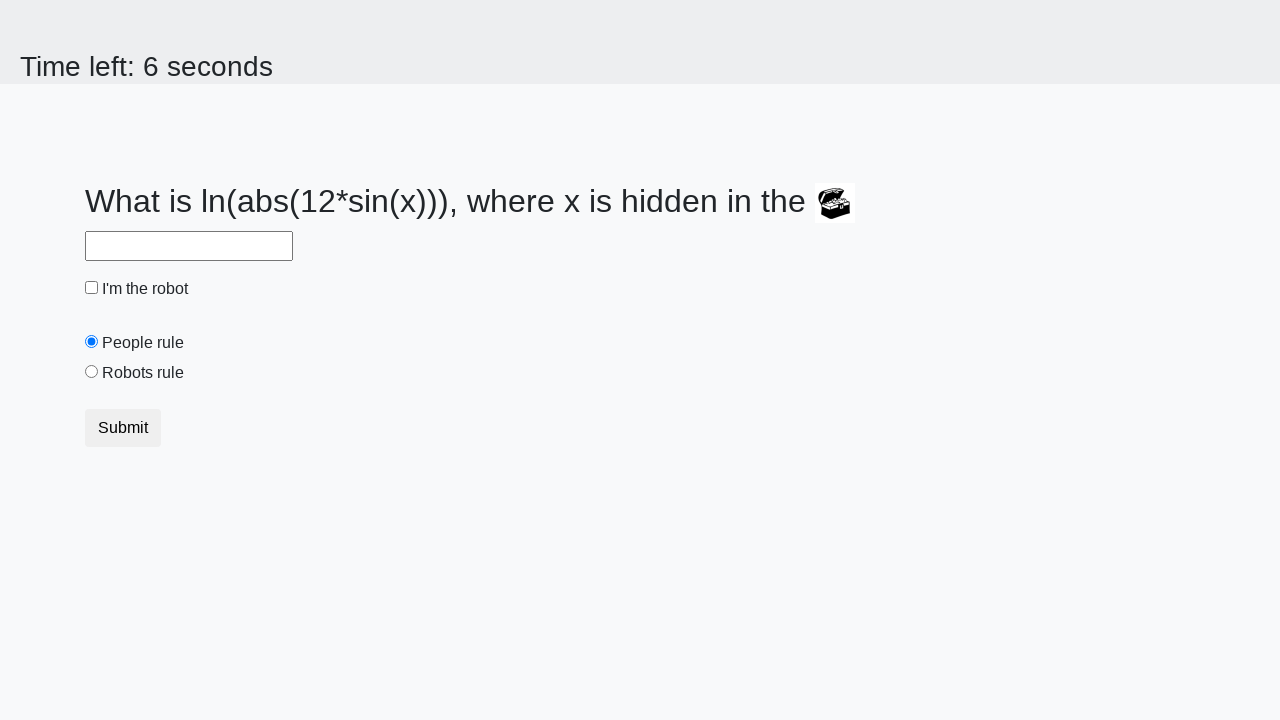

Retrieved hidden attribute 'valuex' from treasure element
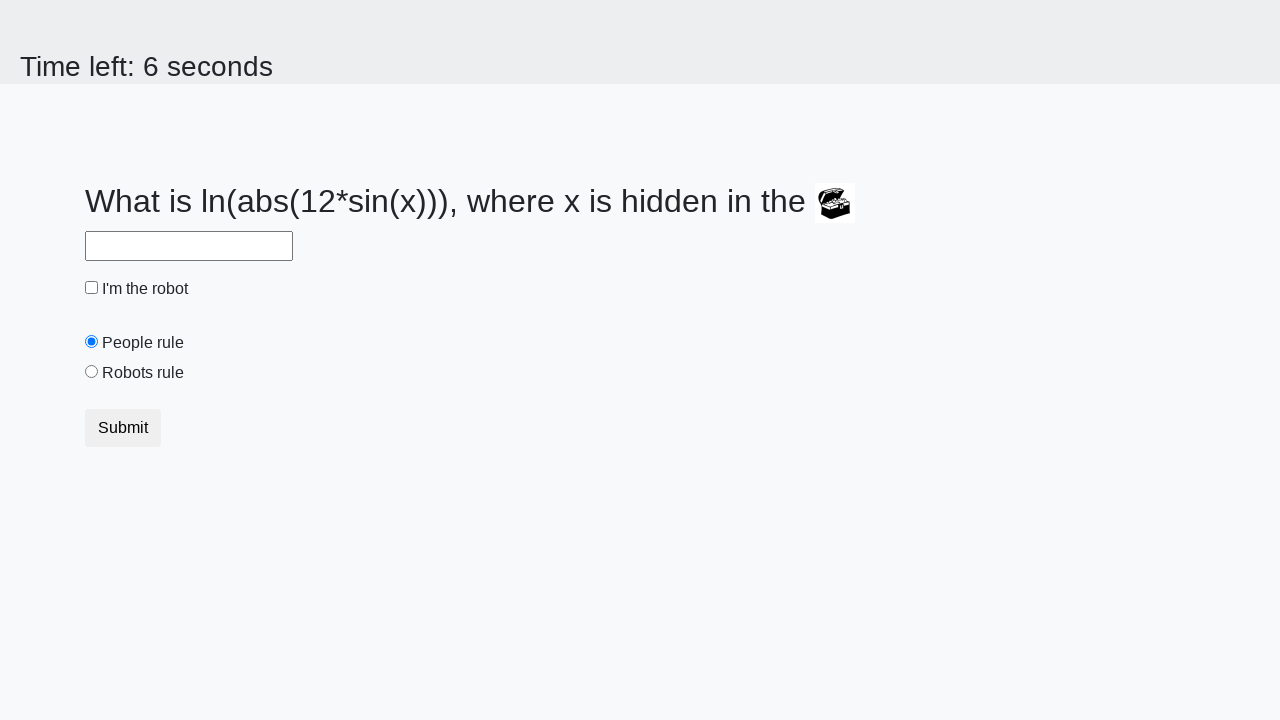

Calculated mathematical result using logarithmic formula on retrieved attribute value
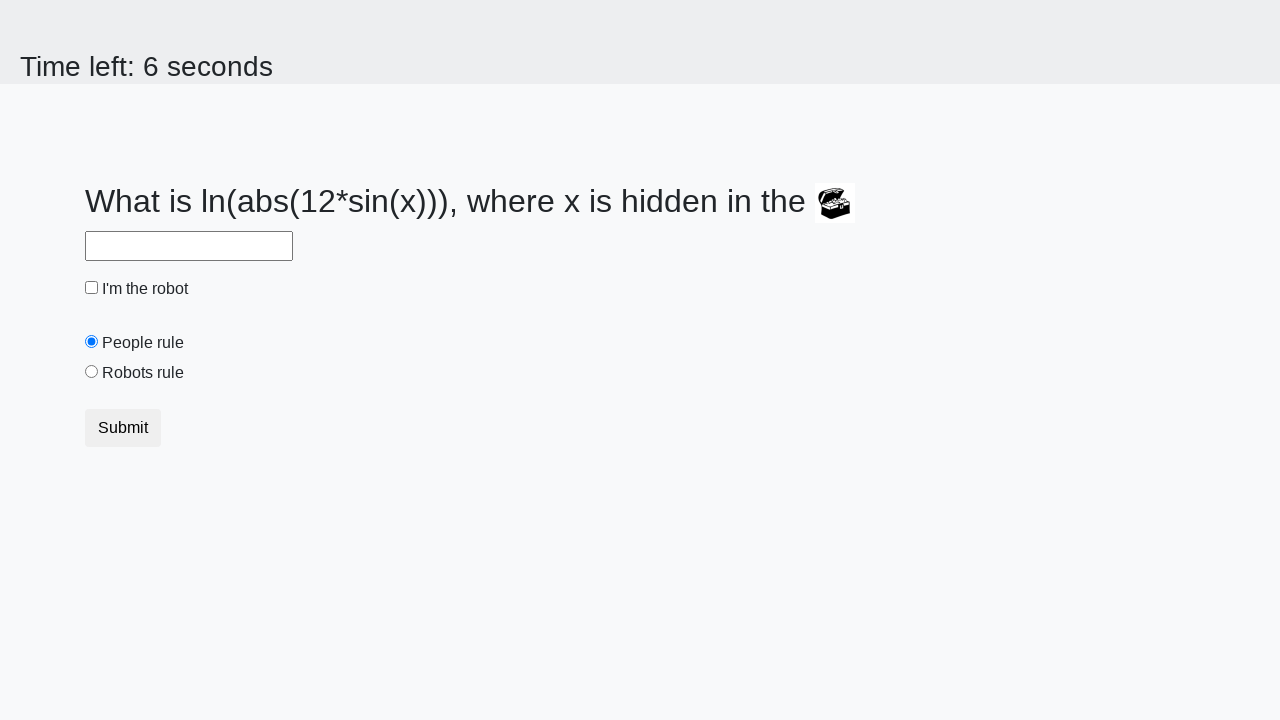

Filled input field with calculated value on input
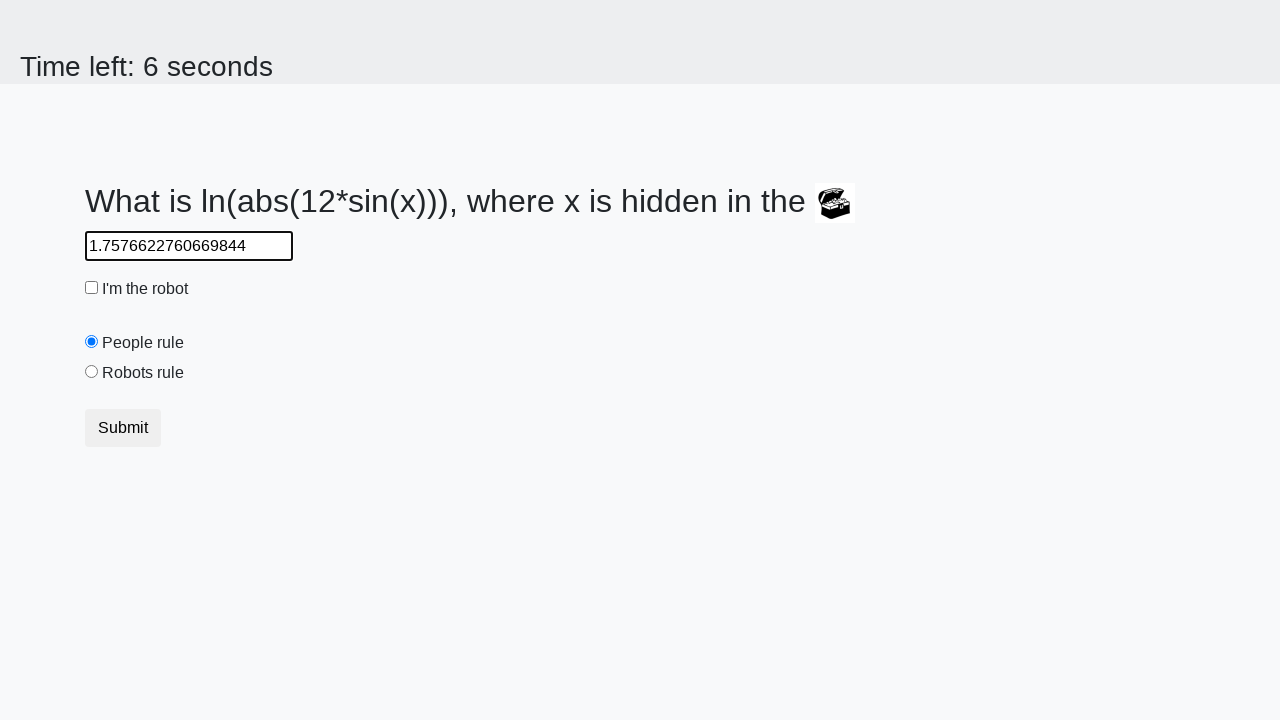

Clicked robot checkbox at (92, 288) on #robotCheckbox
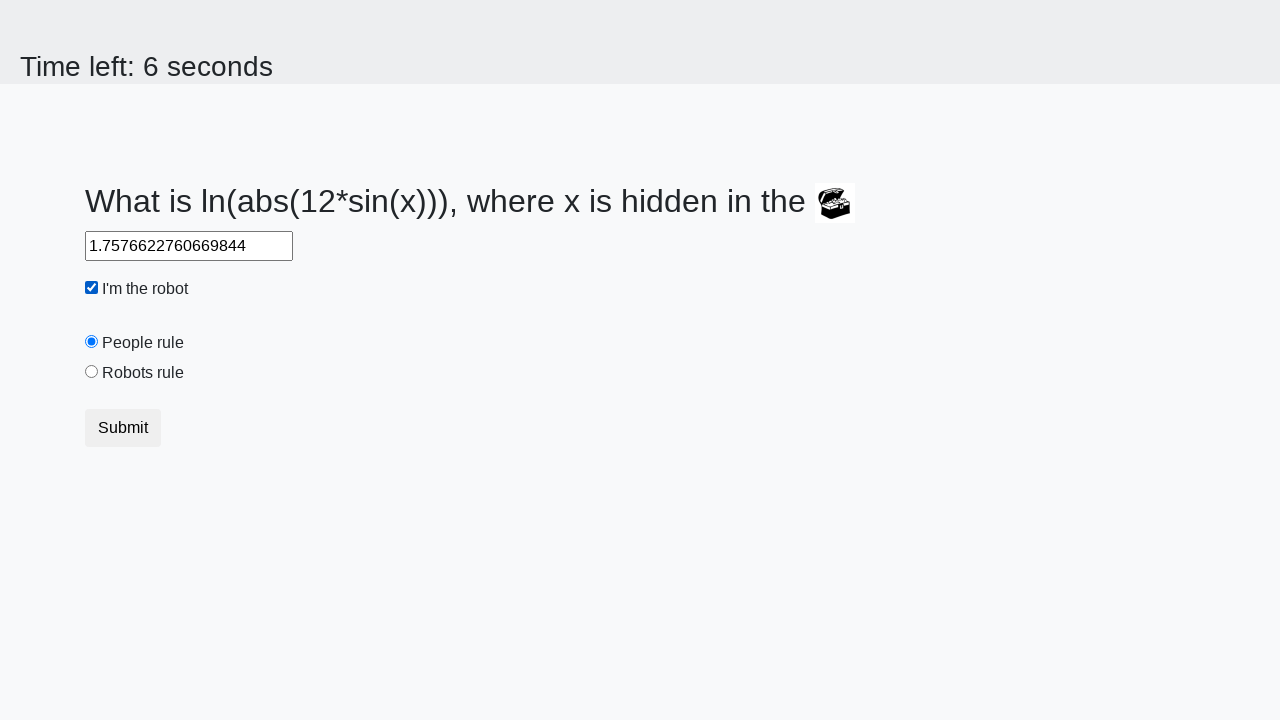

Clicked robots rule checkbox at (92, 372) on #robotsRule
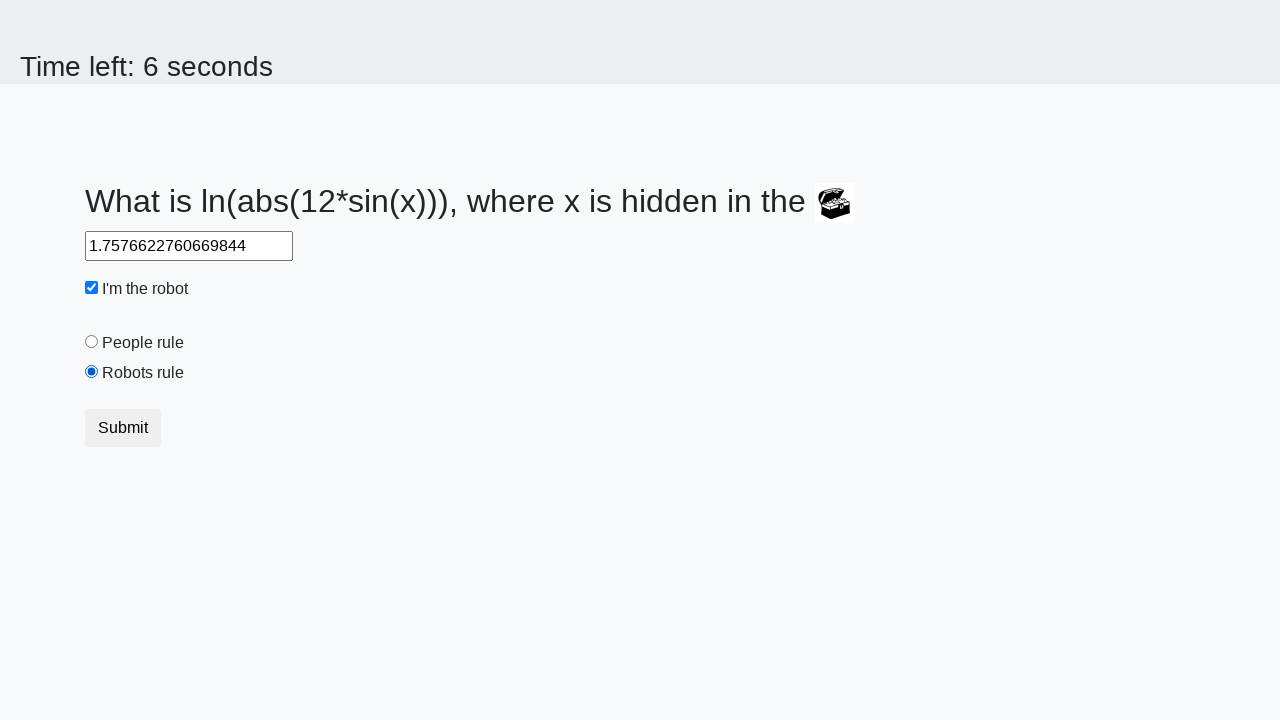

Clicked submit button to submit form at (123, 428) on button.btn
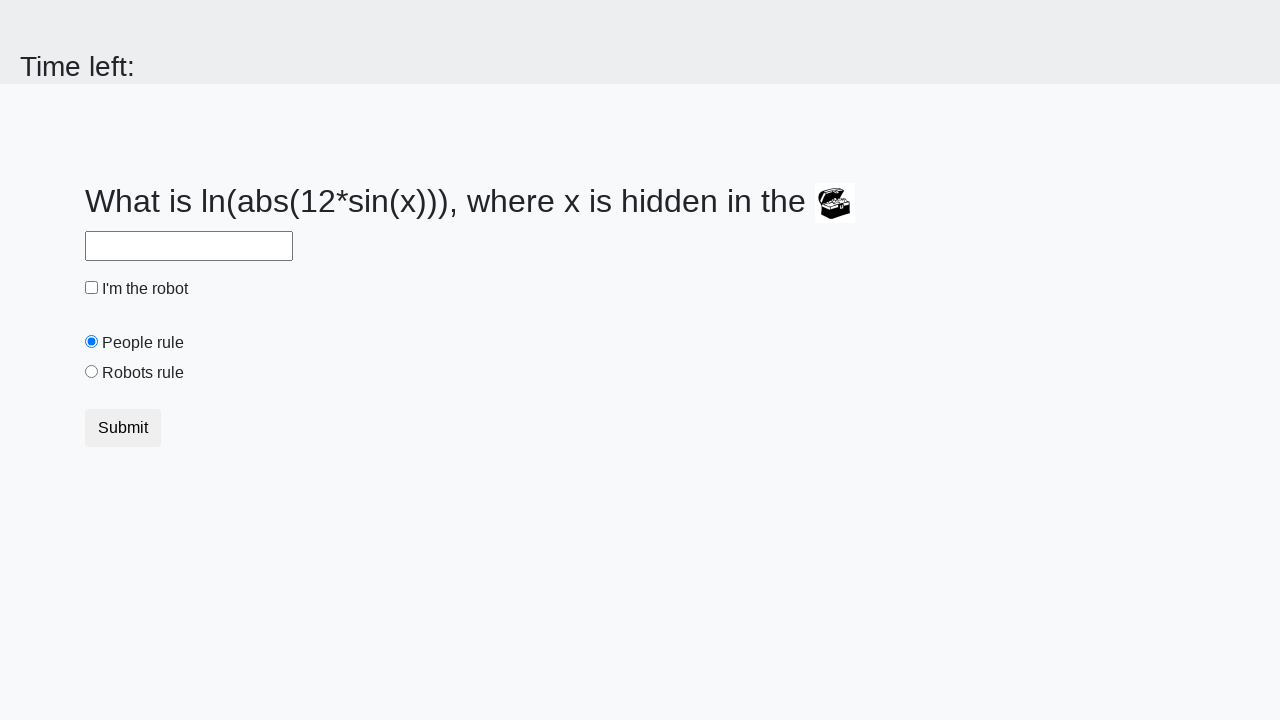

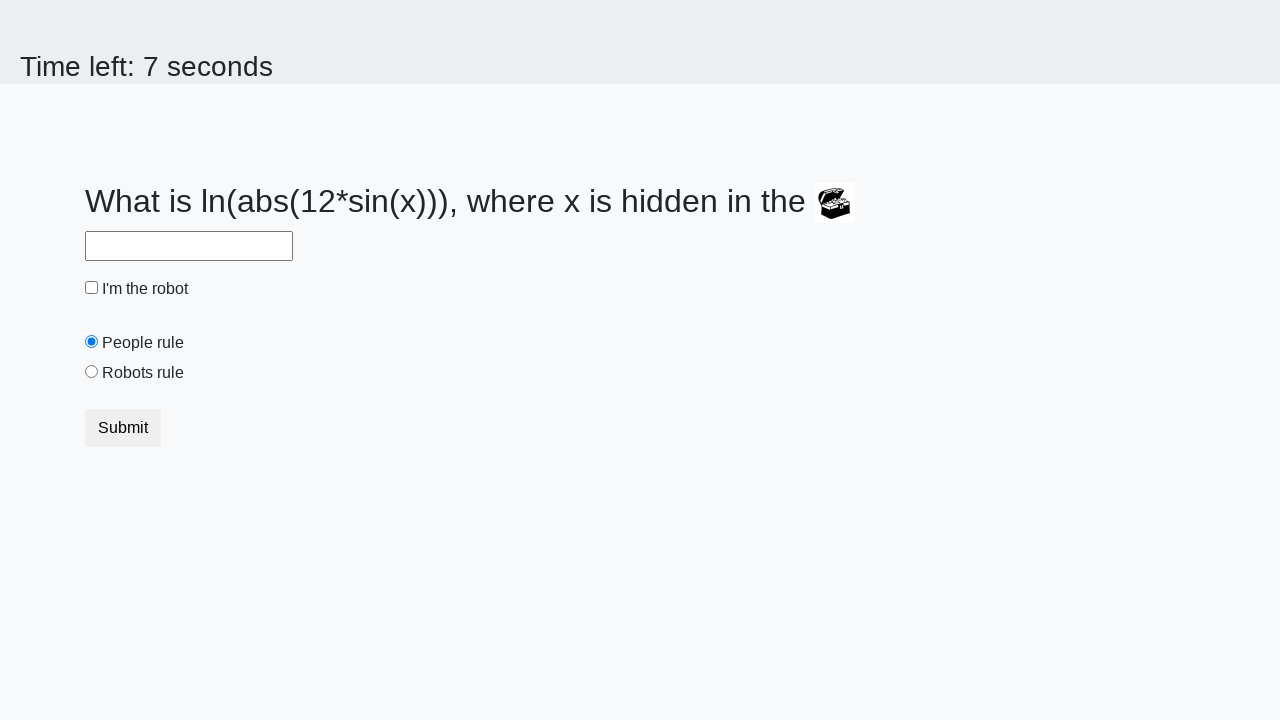